Tests mouse interactions on a demo page including hovering over dropdown menu, clicking dropdown option, clicking a button, and performing right-click actions

Starting URL: https://seleniumbase.io/demo_page

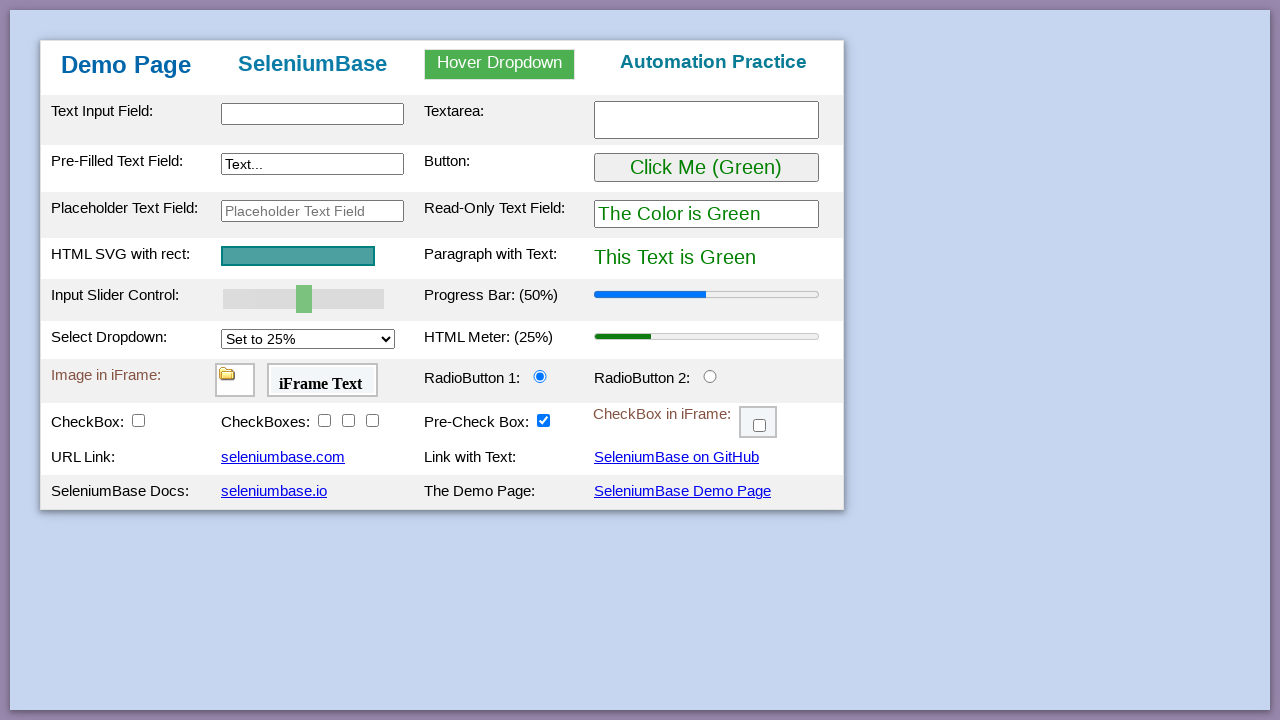

Hovered over dropdown menu at (500, 64) on #myDropdown
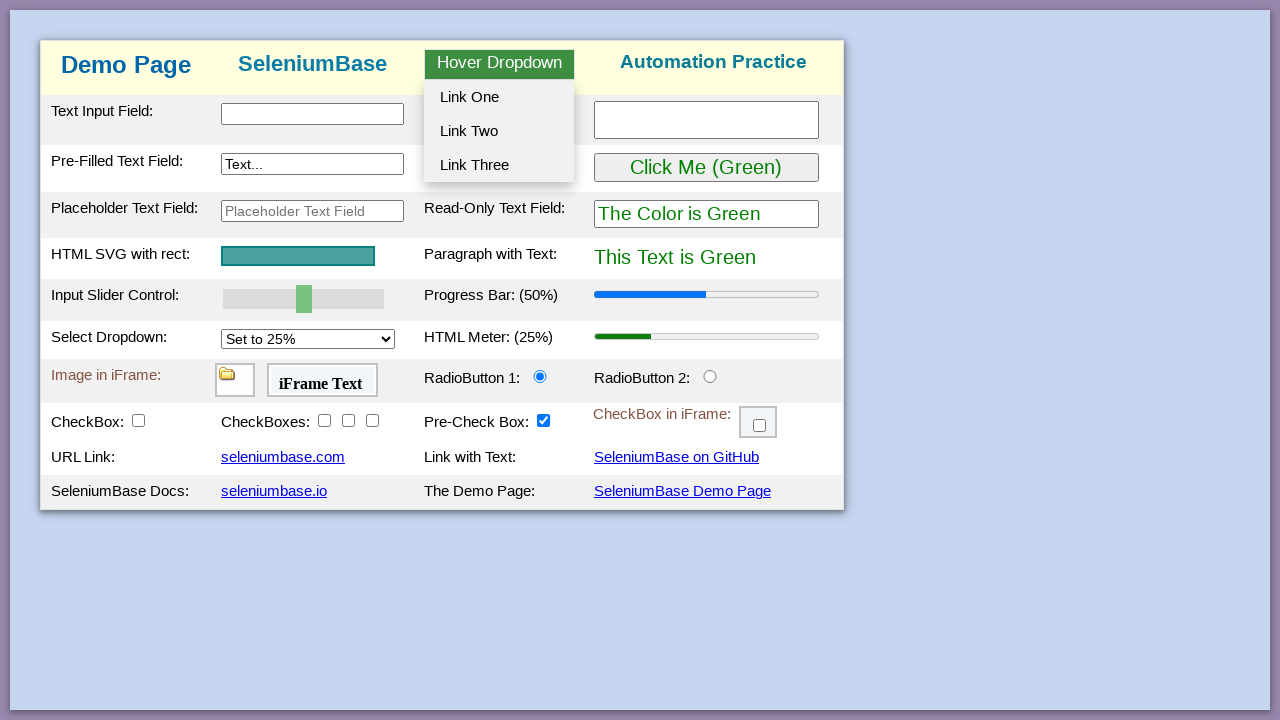

Clicked dropdown option 2 at (499, 131) on #dropOption2
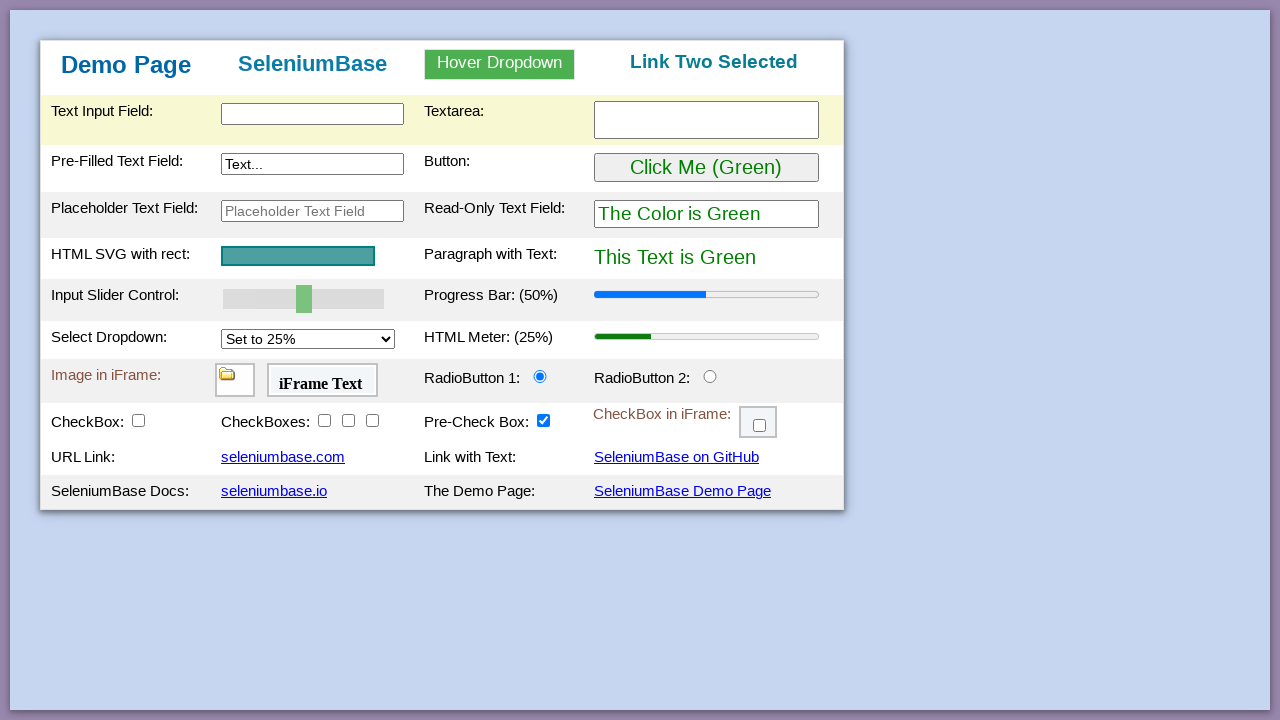

Clicked the button at (706, 168) on #myButton
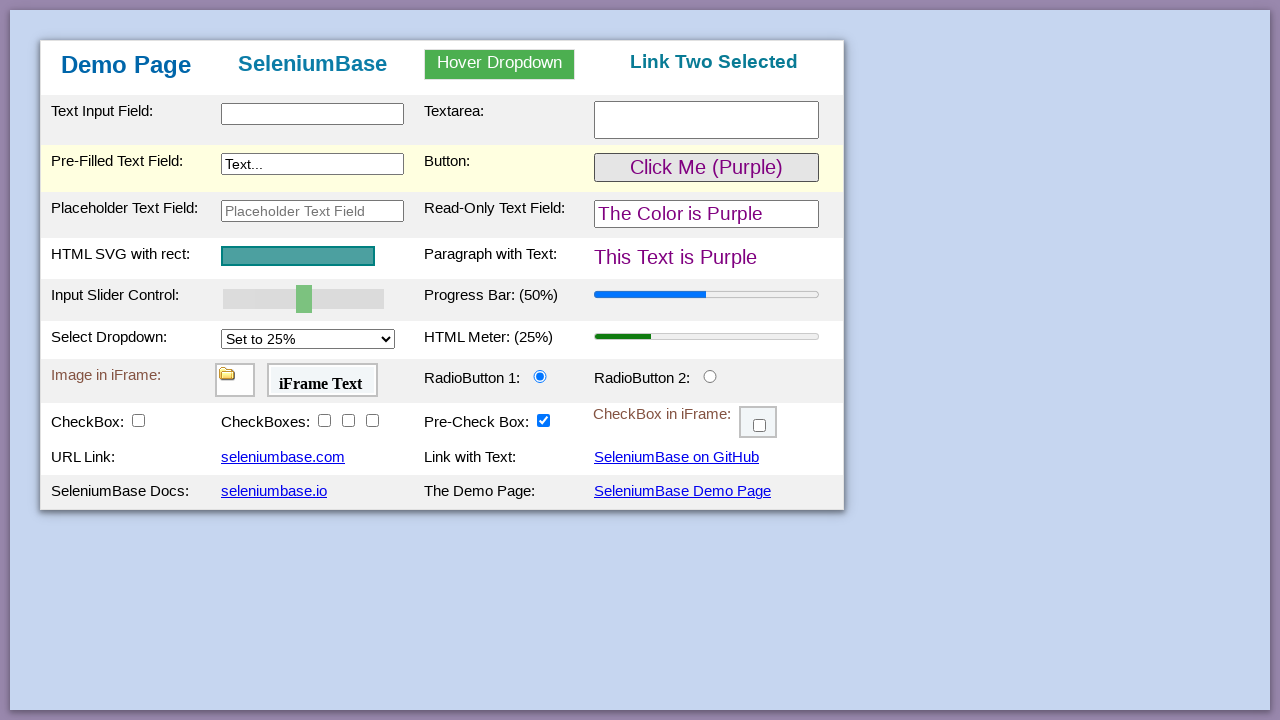

Performed right-click (context click) on the page at (640, 360) on body
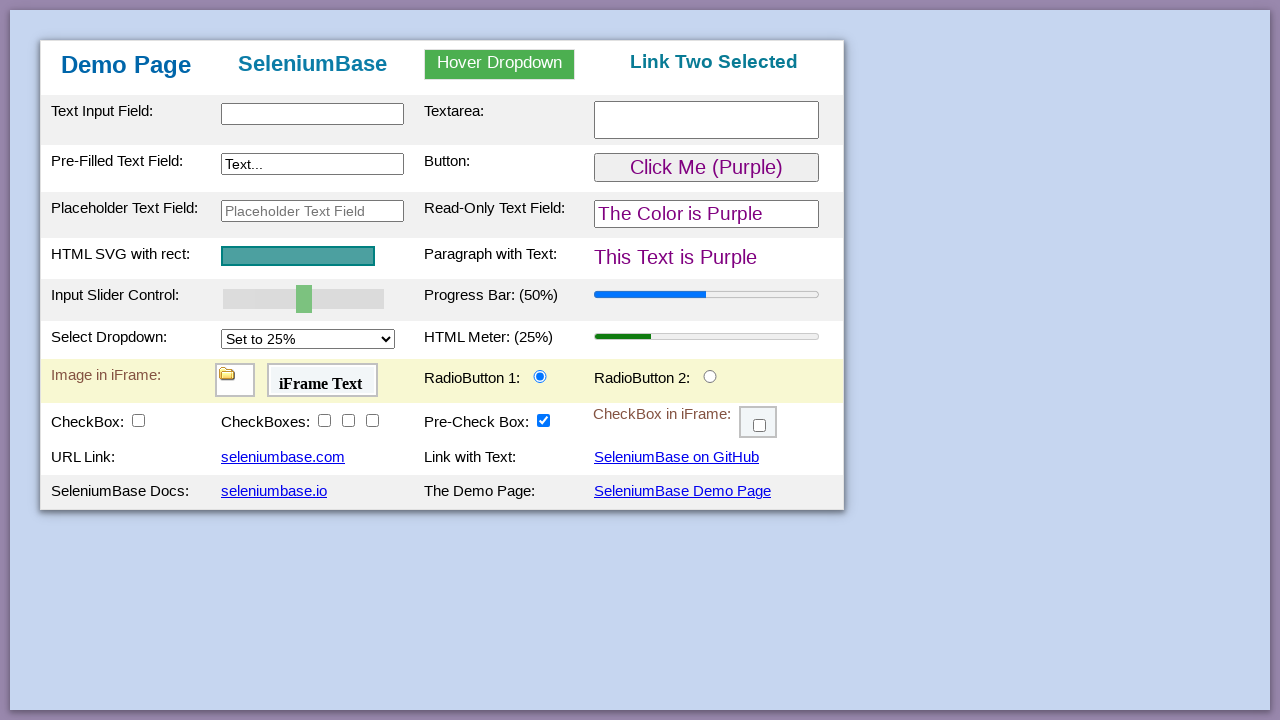

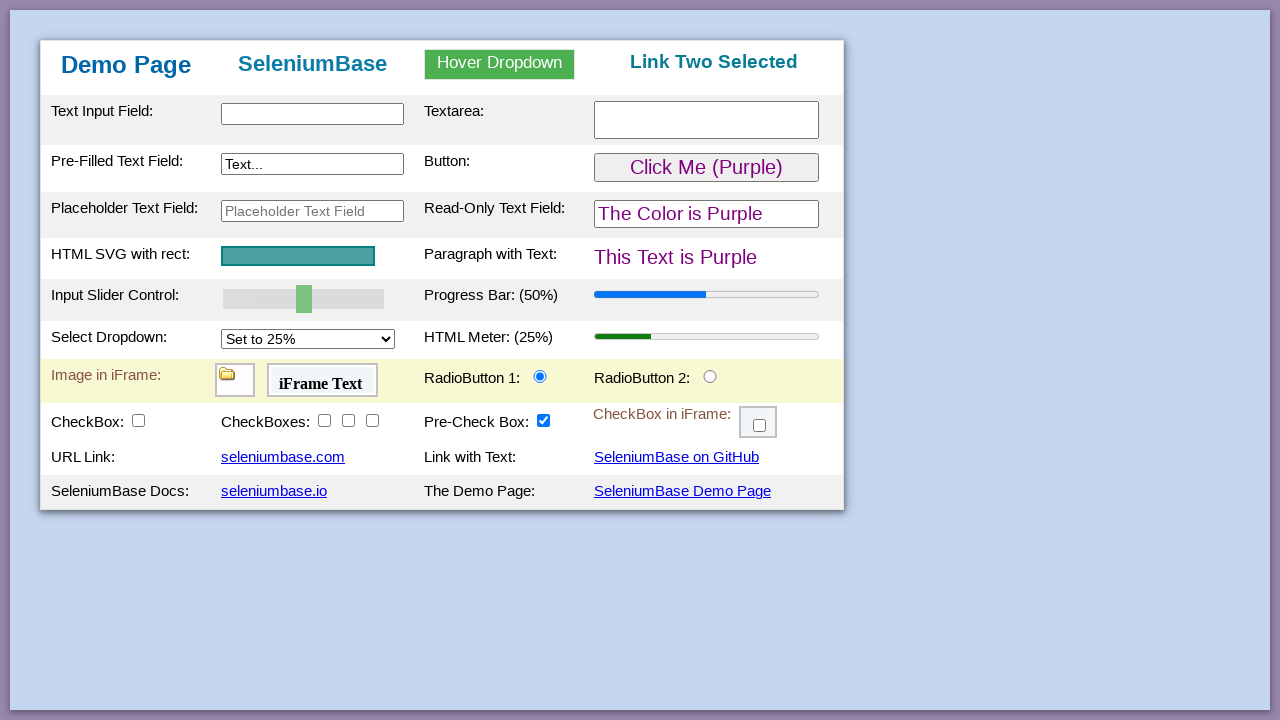